Tests the simple form demo by navigating to a URL with encoded library version information, entering the decoded URL into a message field, and clicking a button to display the input.

Starting URL: https://www.lambdatest.com/selenium-playground/simple-form-demo?my%20message=Minimum%20lib%20versions%20to%20run%20these%20codes%20are%20selenium%3E%3D4.11.2%2C%20requests%3E%3D2.31.0%2C%20and%20pytest%3E%3D7.4.3

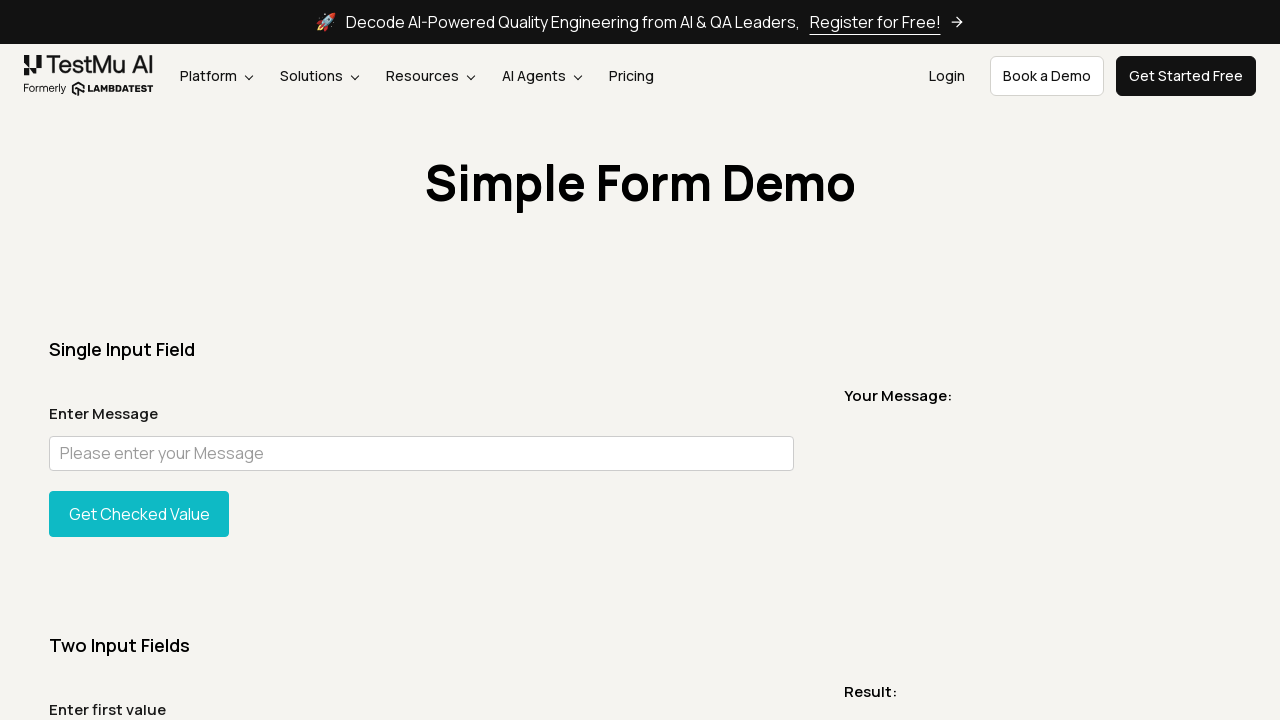

Retrieved current URL from page
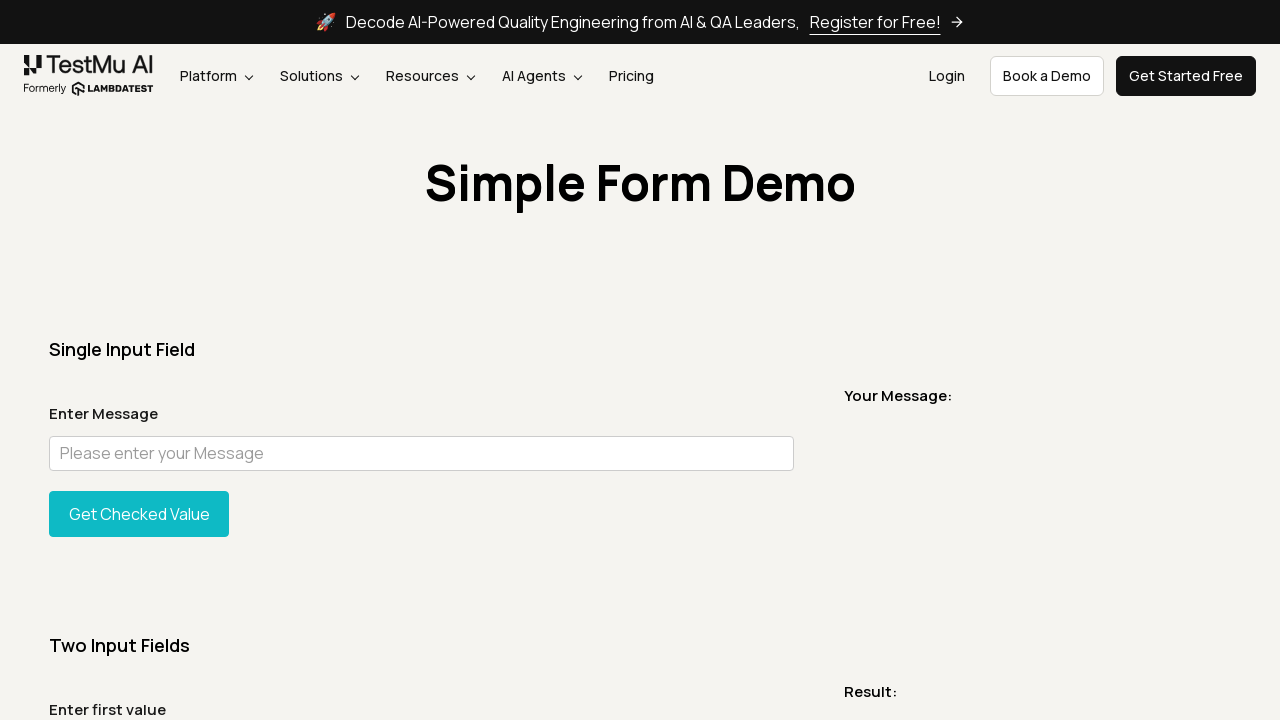

Decoded URL from encoded format
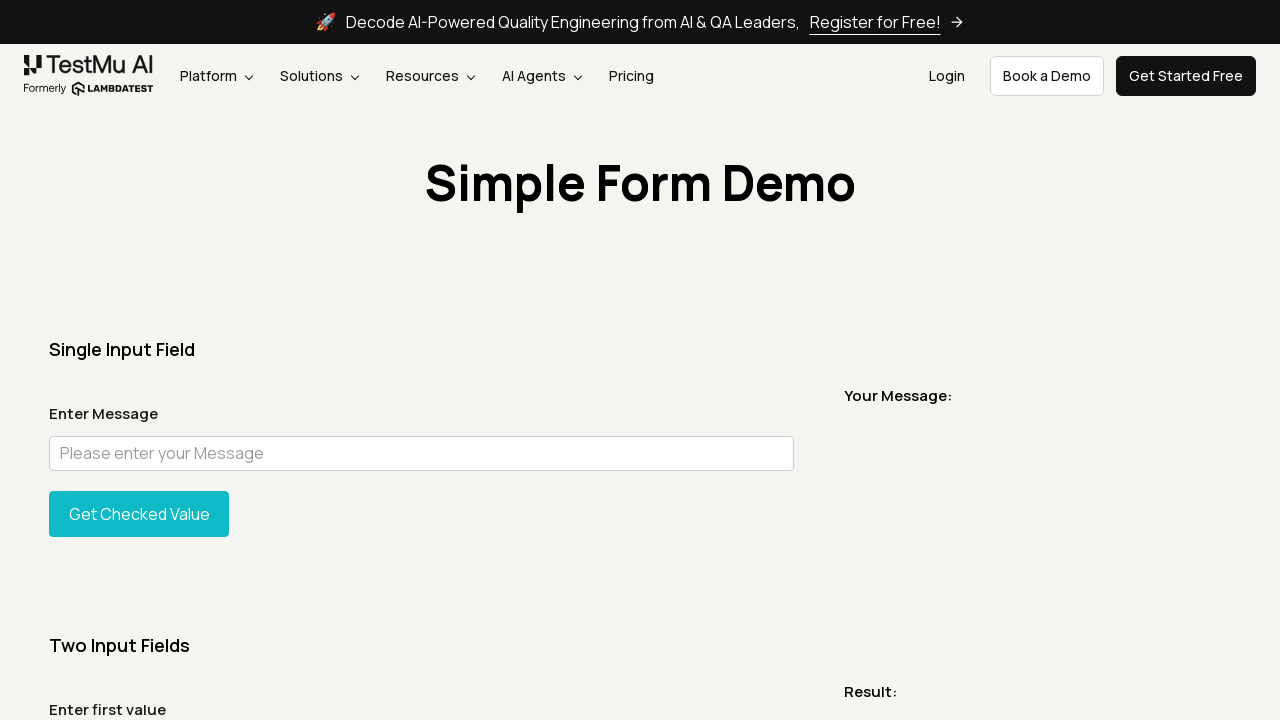

Filled message field with decoded URL containing library version requirements on #user-message
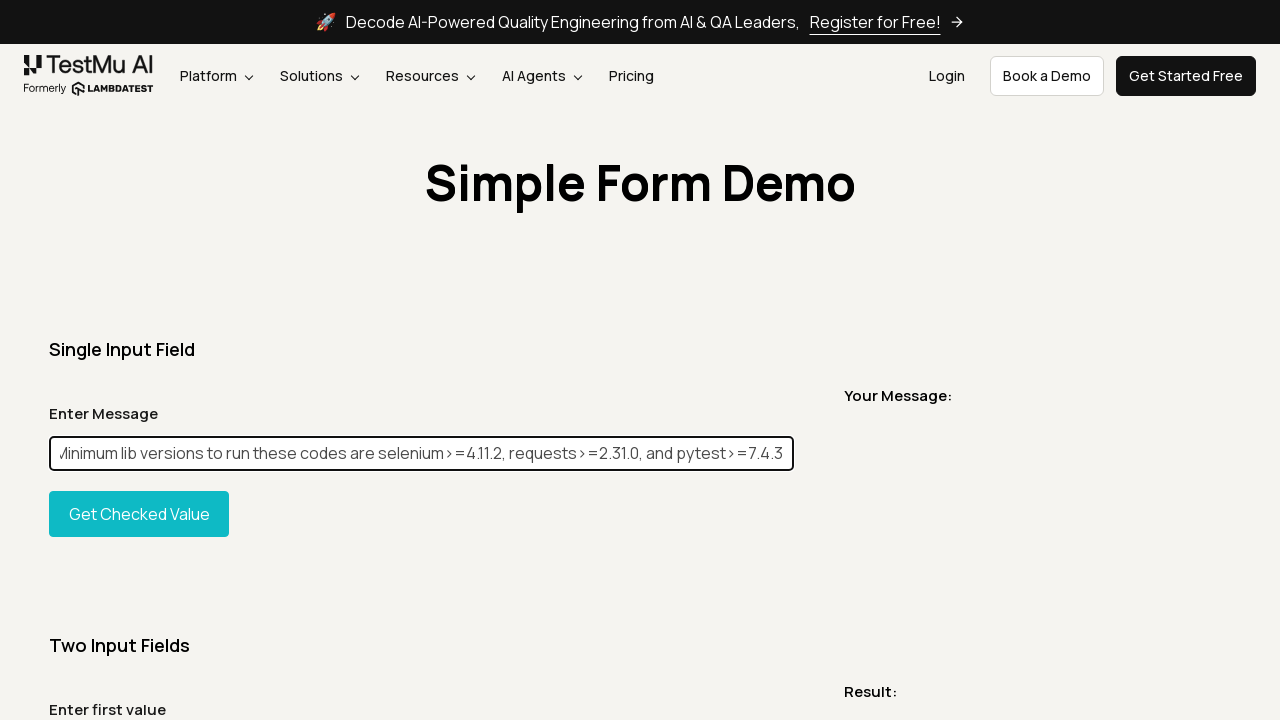

Clicked show button to display the message at (139, 514) on #showInput
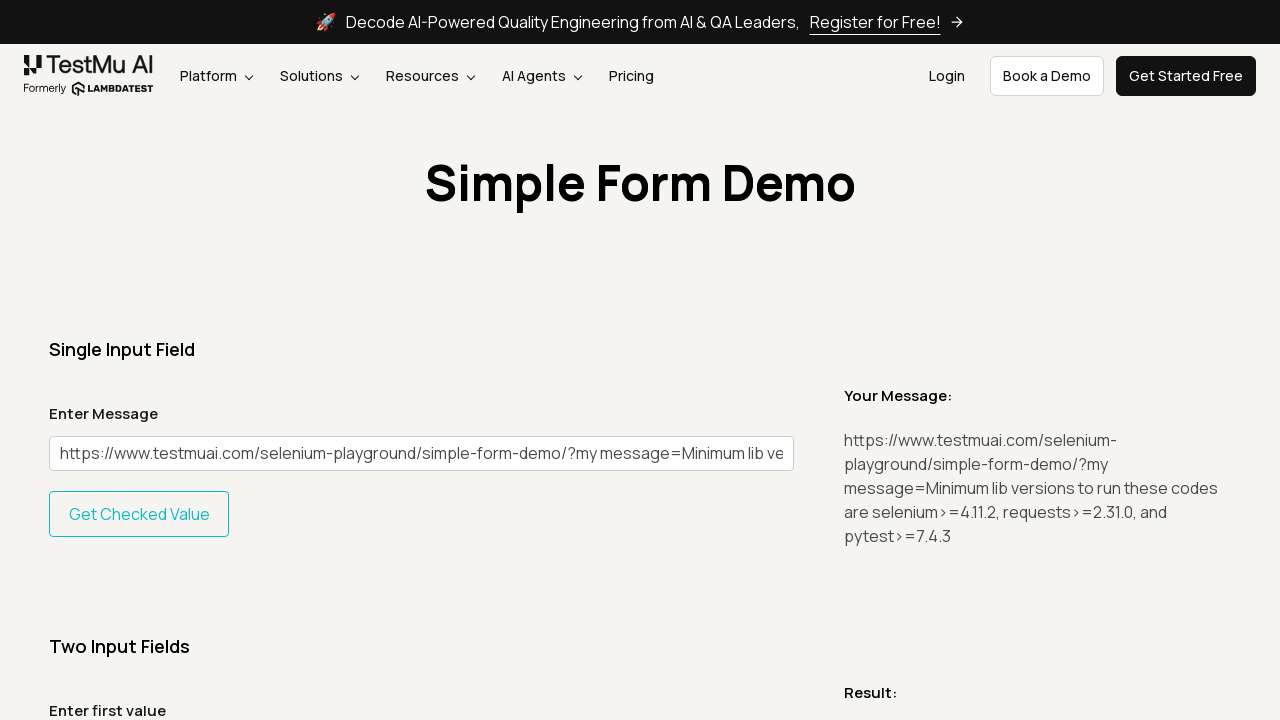

Message output element displayed successfully
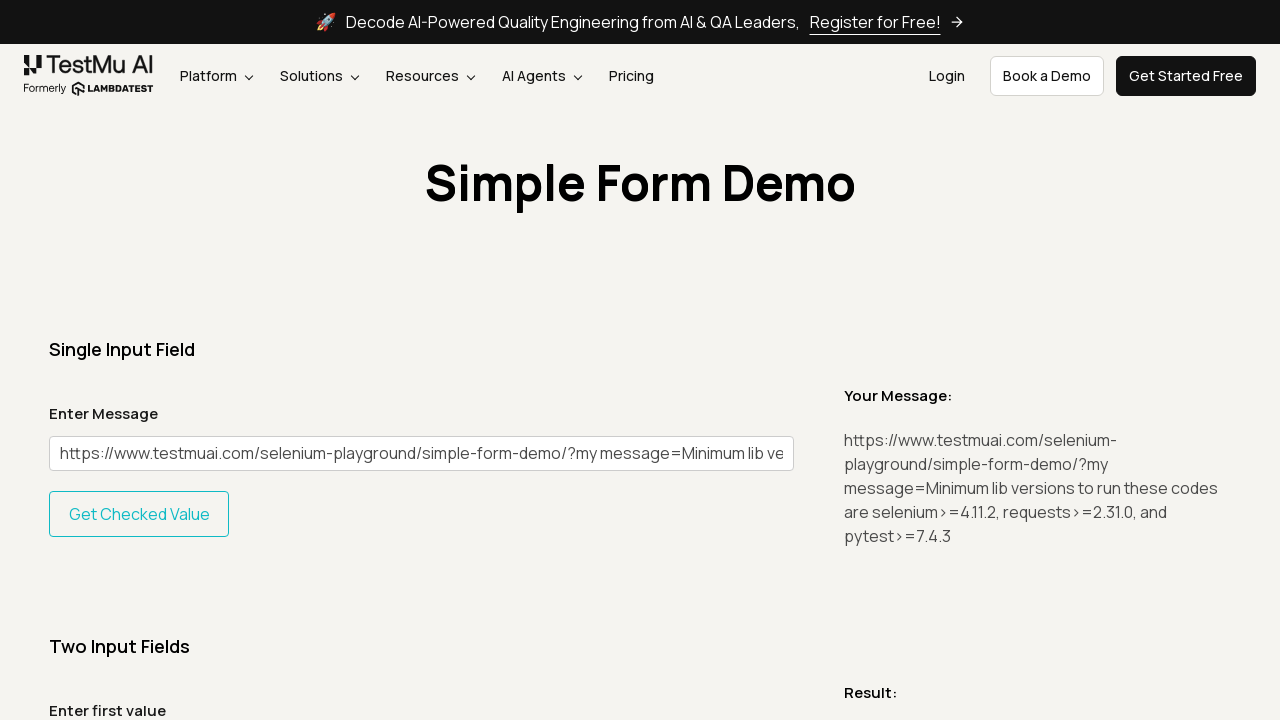

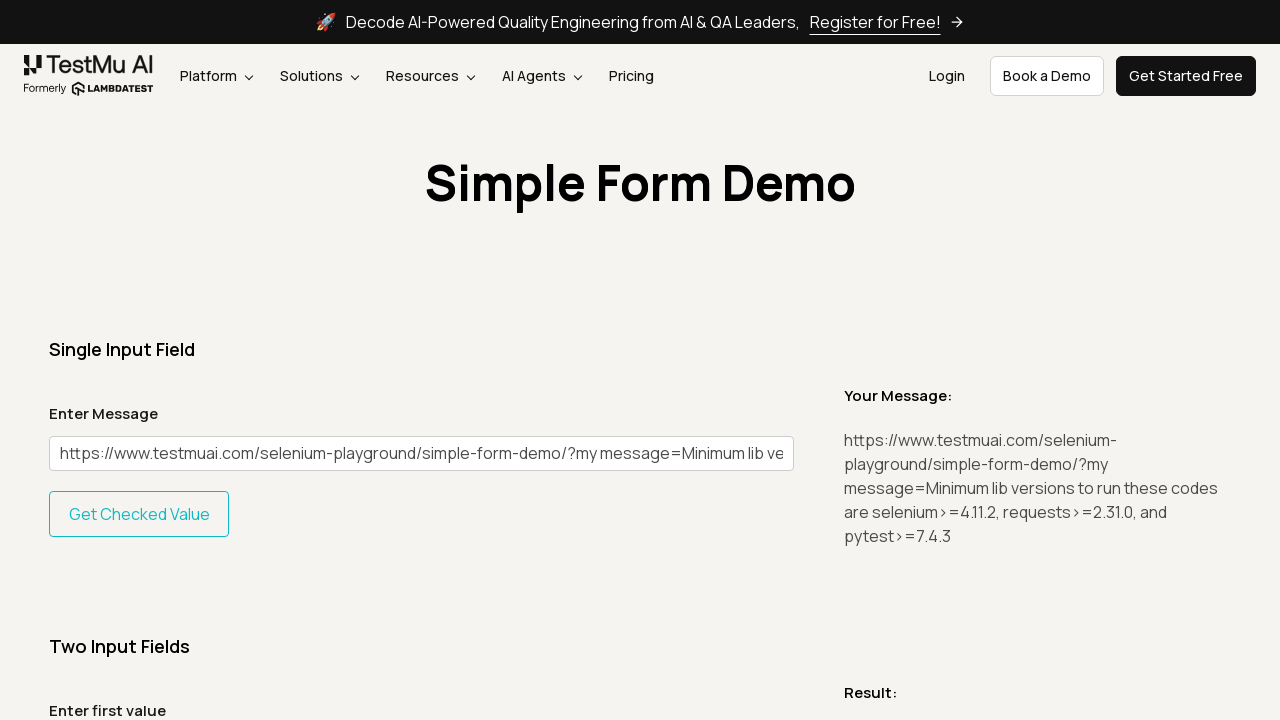